Searches for products containing "ca" and adds the second item to the cart

Starting URL: https://rahulshettyacademy.com/seleniumPractise/#/

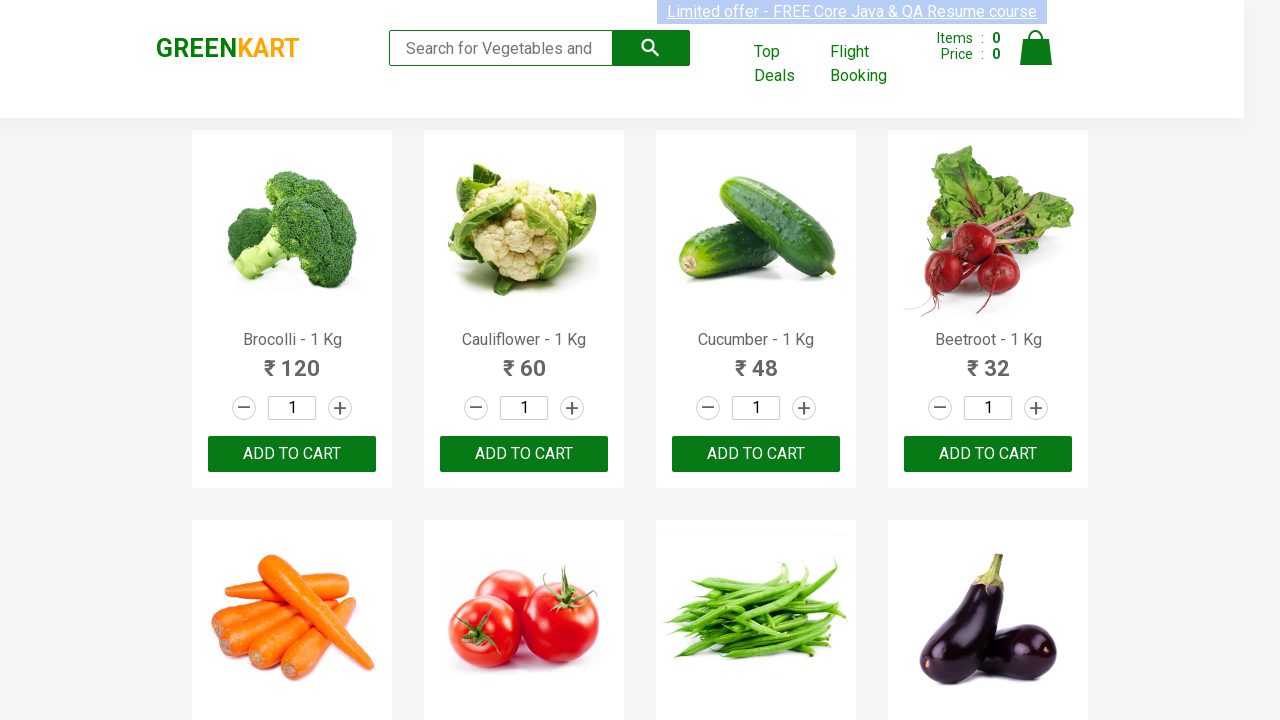

Filled search field with 'ca' on input.search-keyword
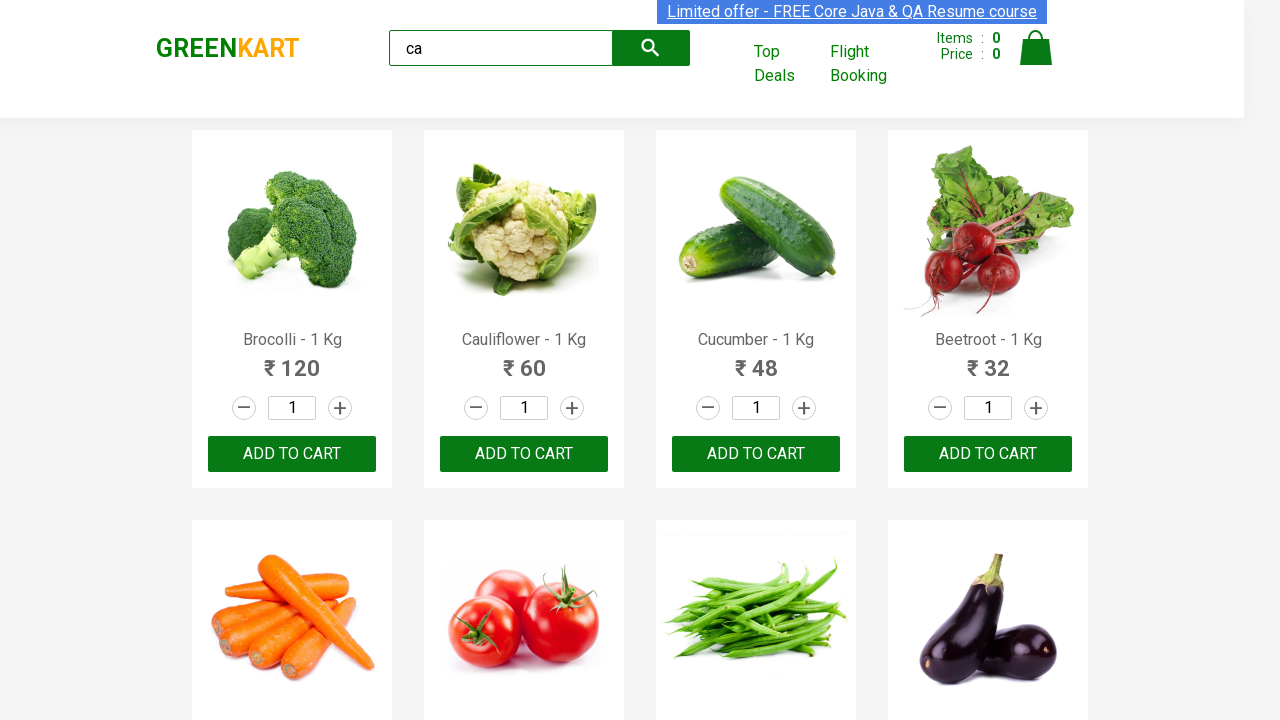

Waited for products to load and become visible
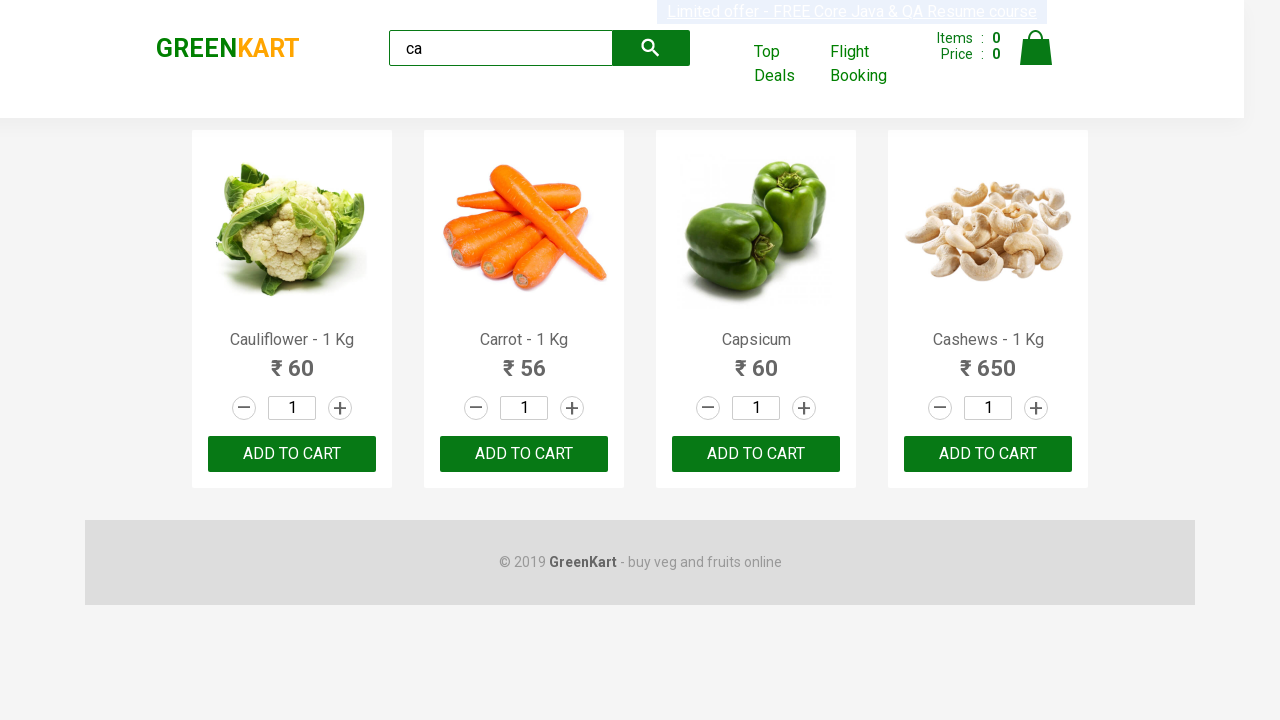

Clicked ADD TO CART button on second product (index 1) at (524, 454) on .products .product >> nth=1 >> internal:text="ADD TO CART"i
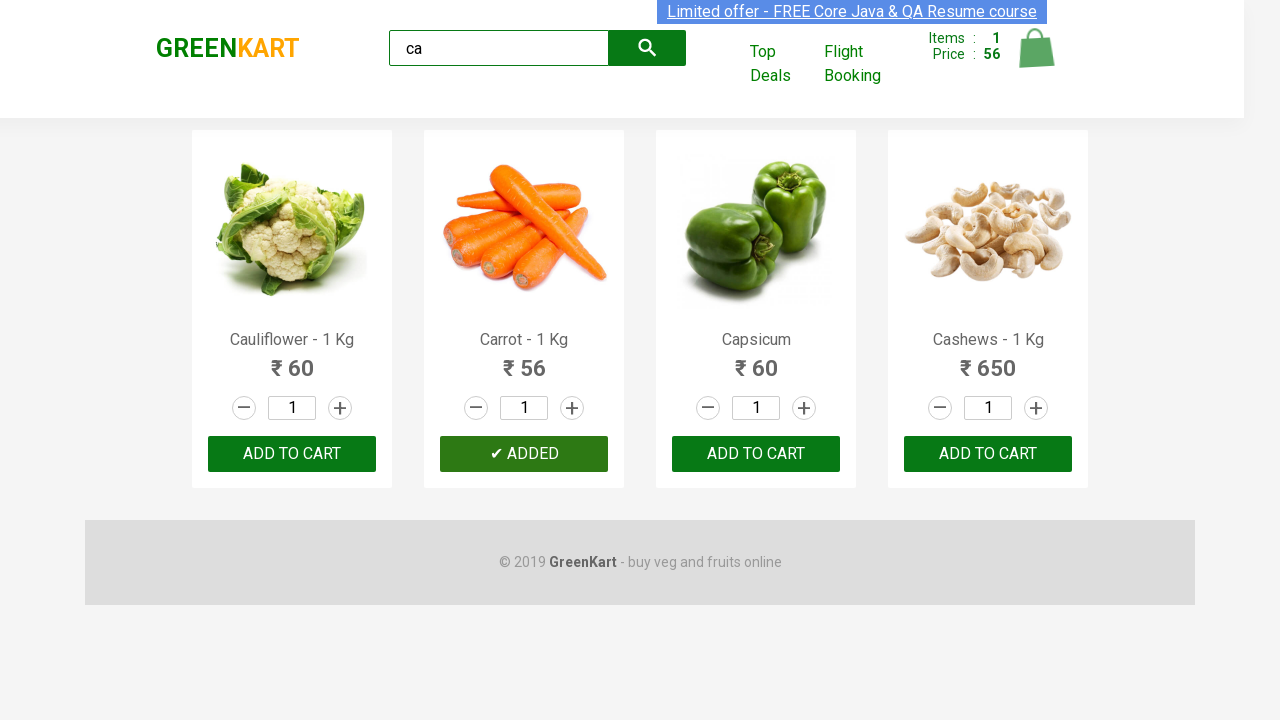

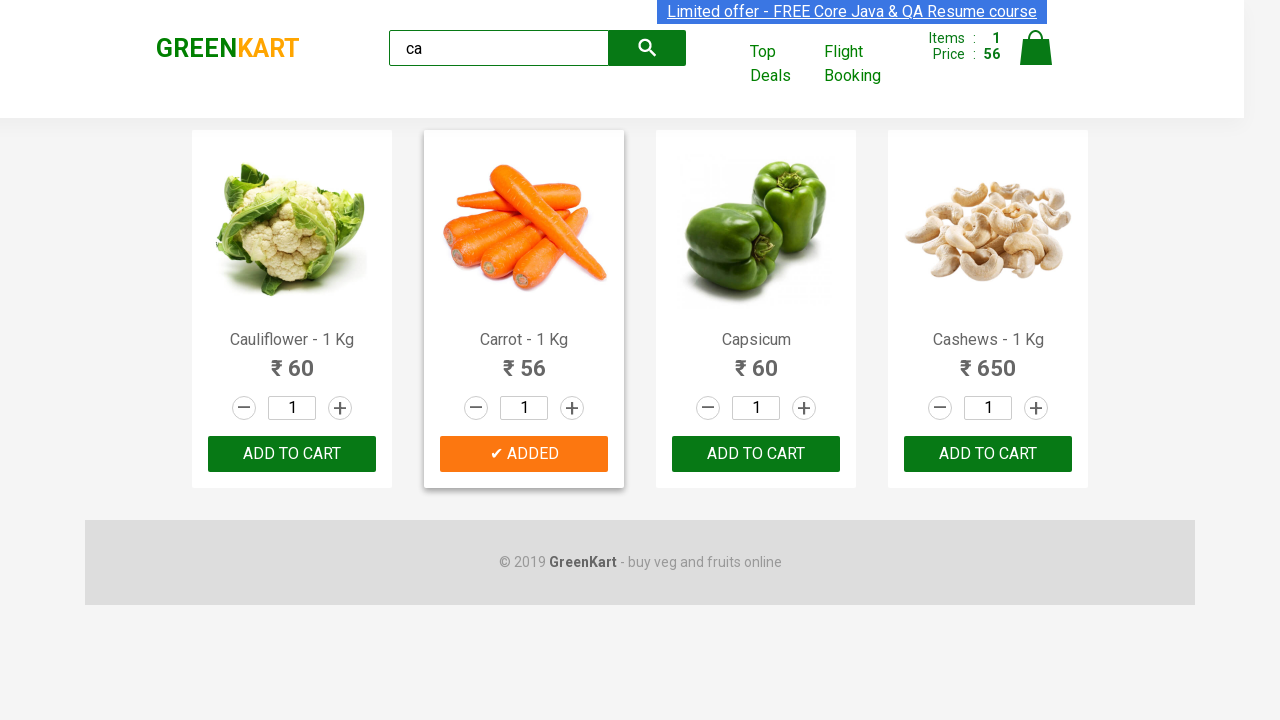